Tests that the Inputs page can be opened by navigating to the main page and clicking on the Inputs link

Starting URL: https://the-internet.herokuapp.com/

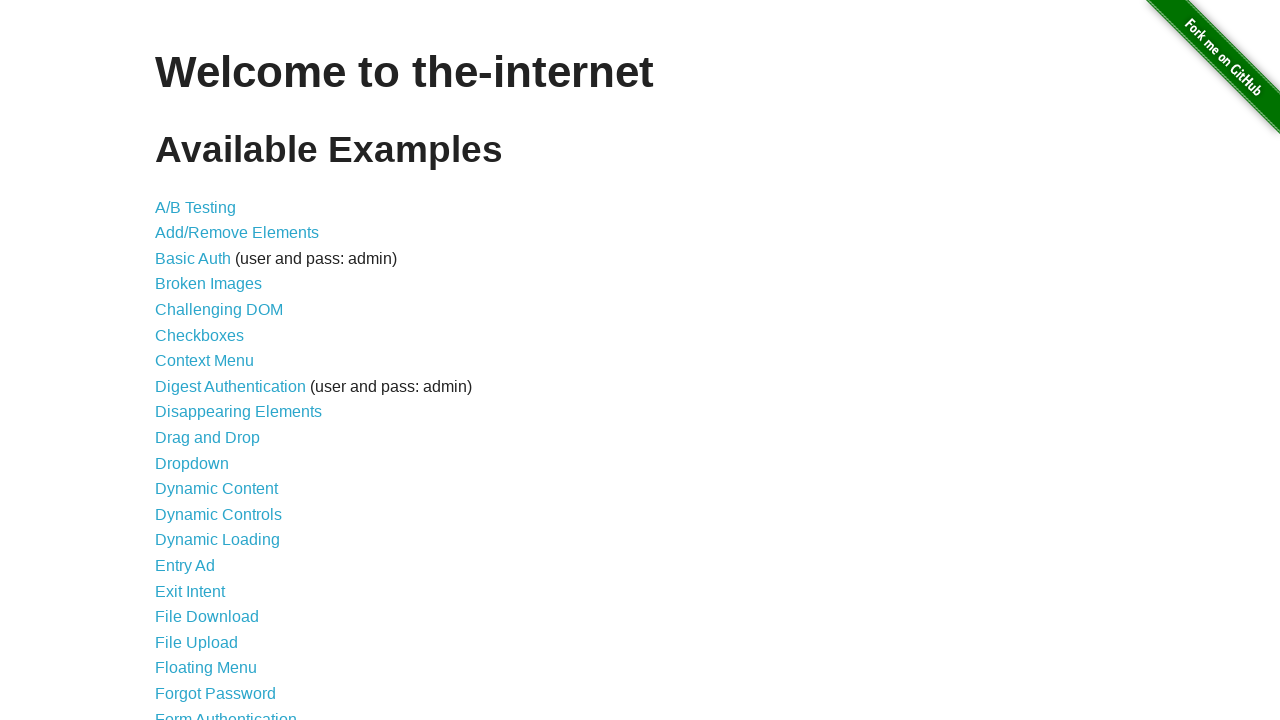

Navigated to the main page at https://the-internet.herokuapp.com/
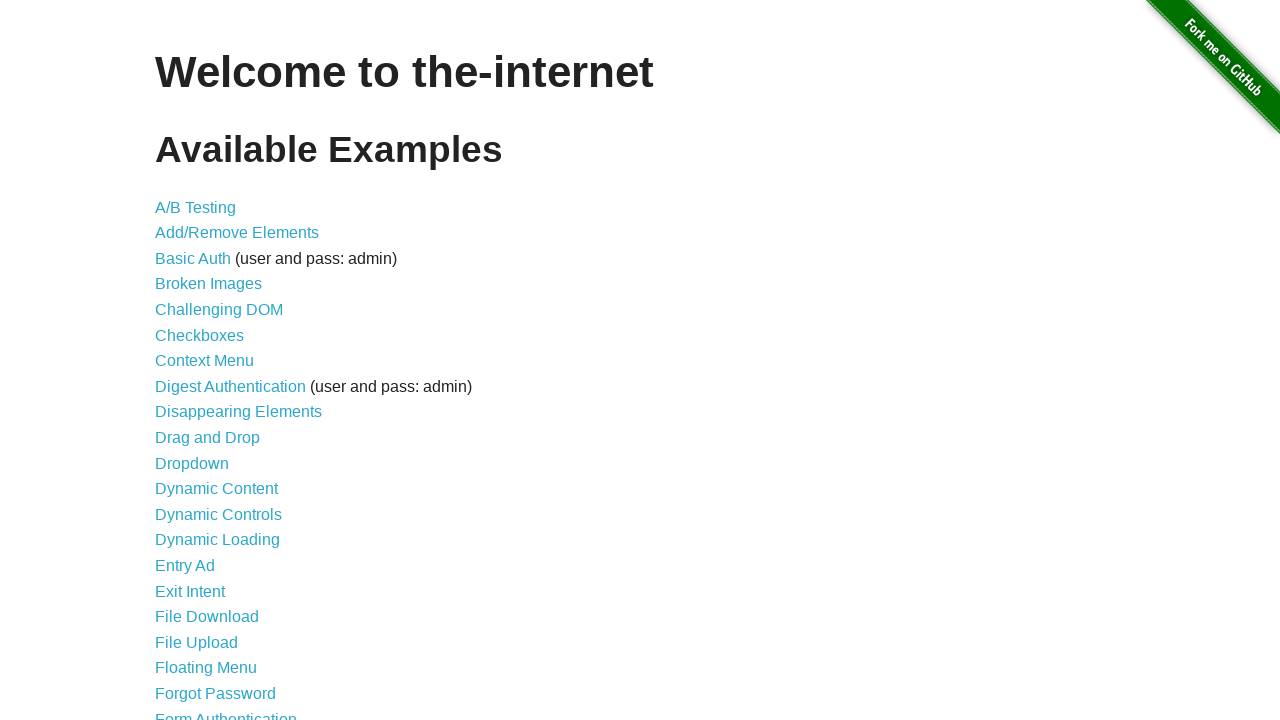

Clicked on the Inputs link at (176, 361) on a[href='/inputs']
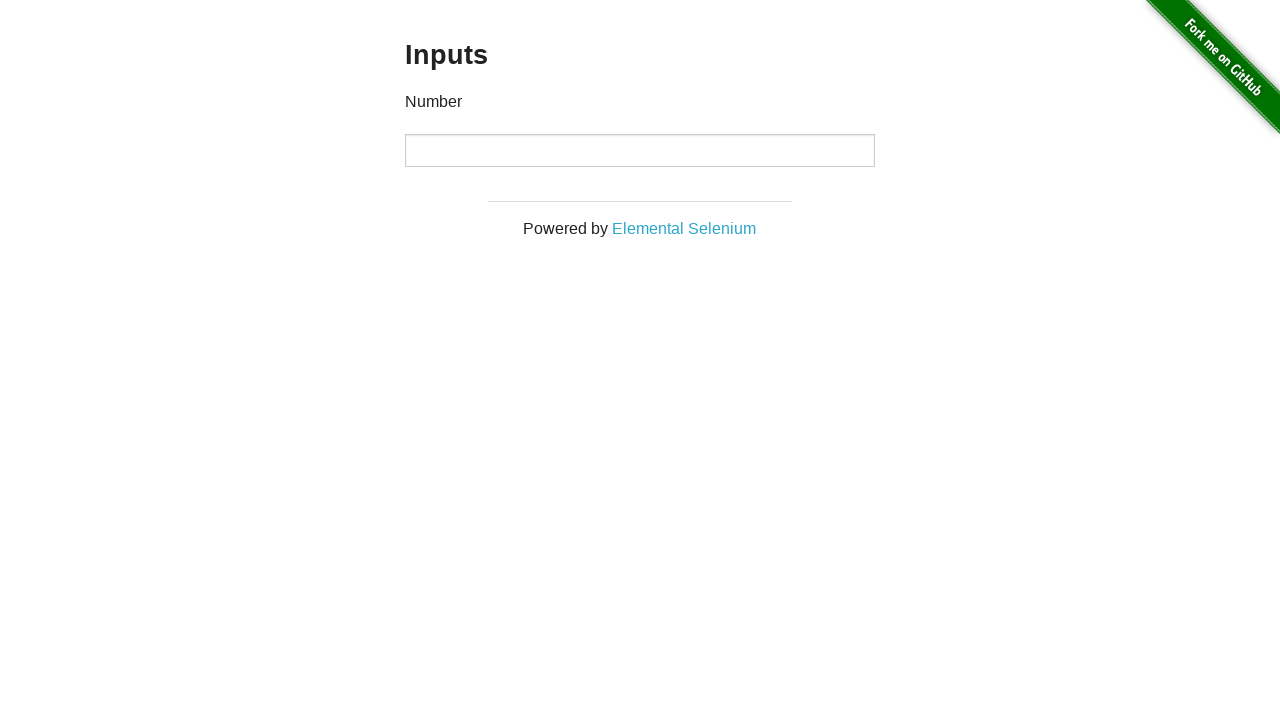

Verified the Inputs page header is present
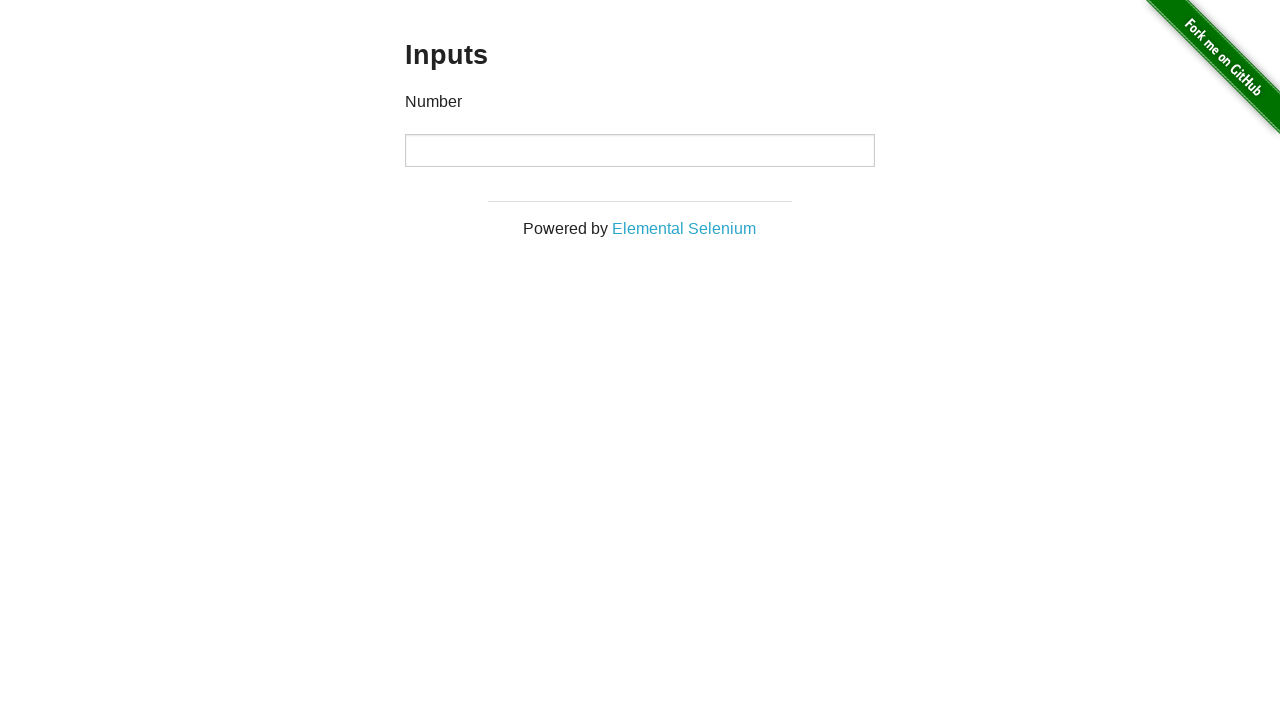

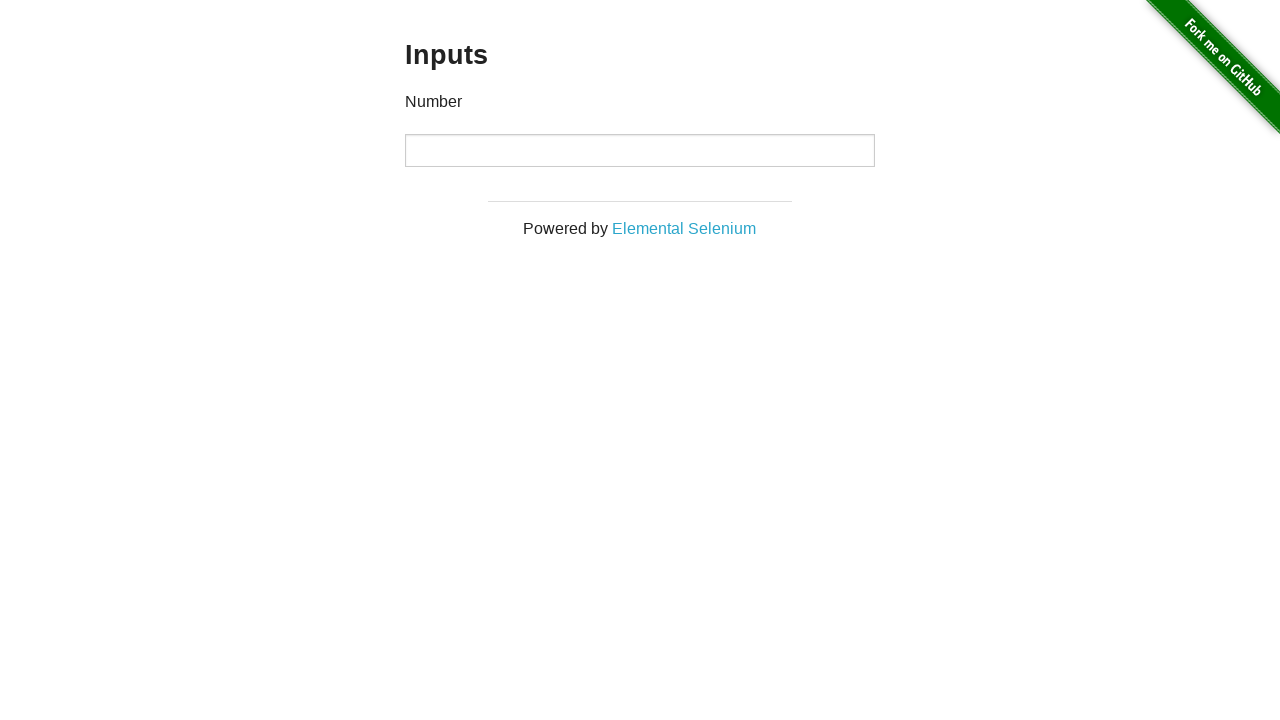